Tests invalid login functionality by entering incorrect credentials and verifying the error message displayed

Starting URL: https://www.saucedemo.com

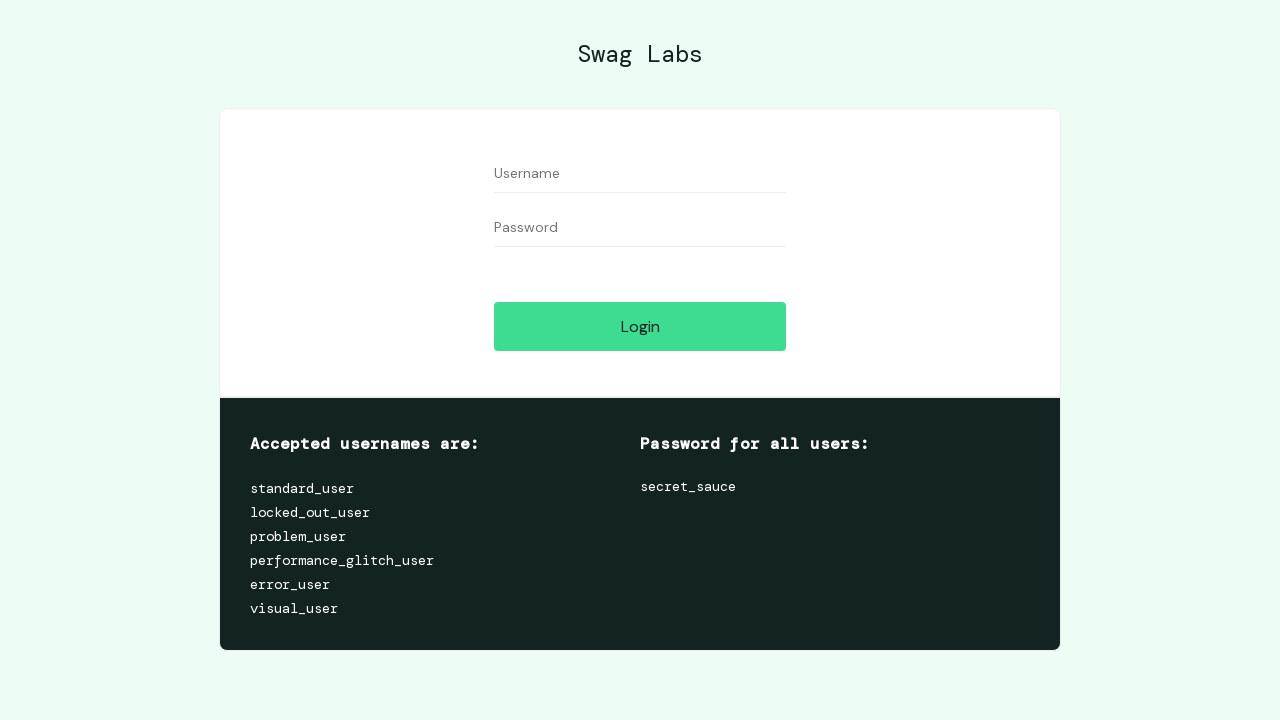

Username input field became visible
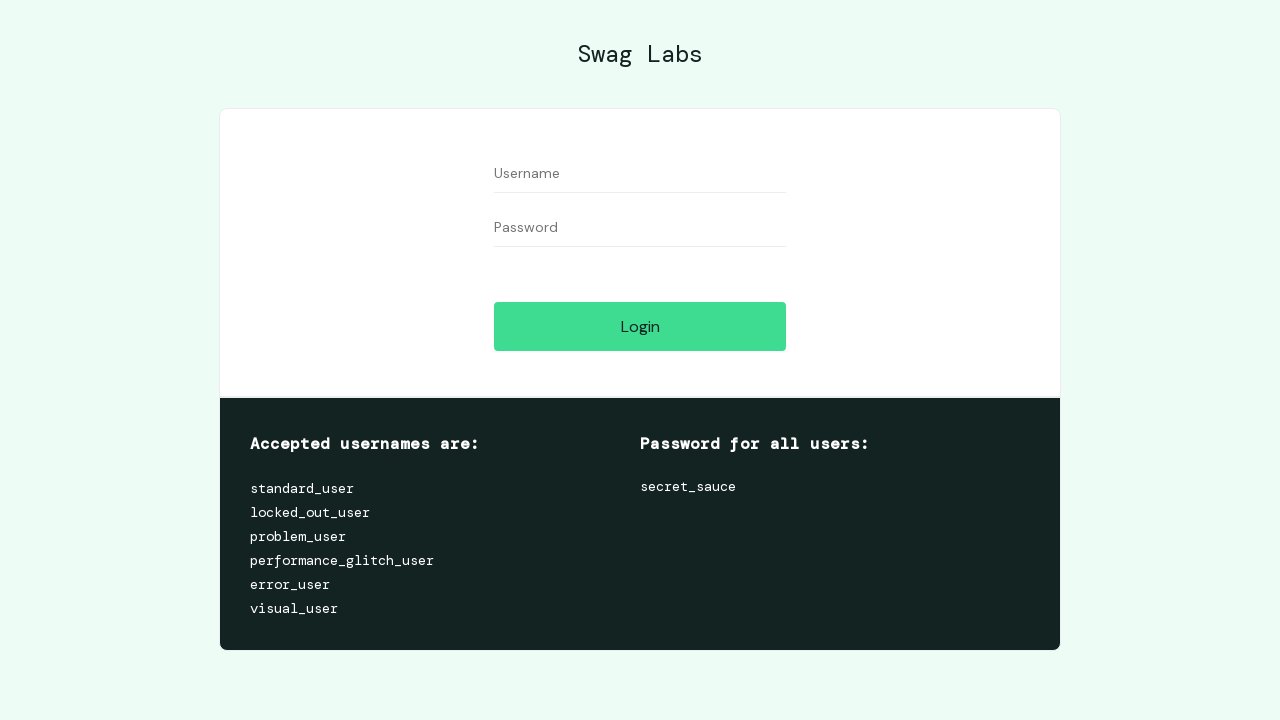

Password input field became visible
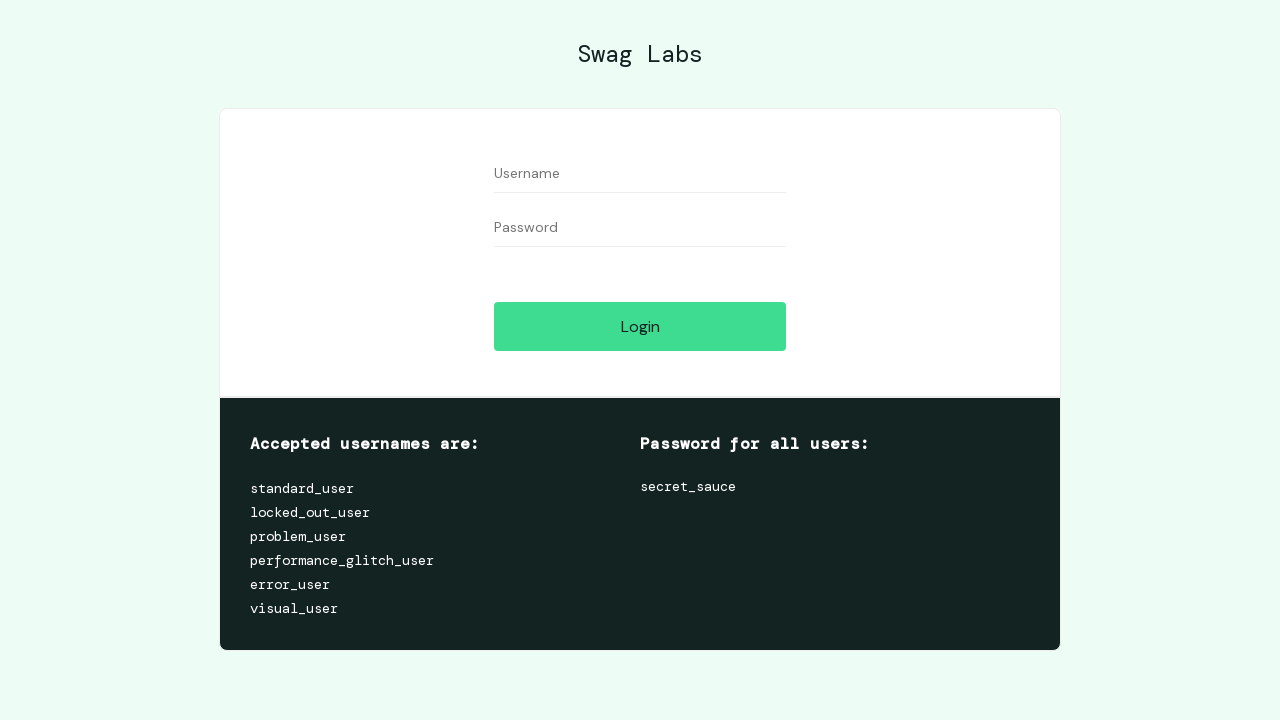

Entered username 'testuser123' on #user-name
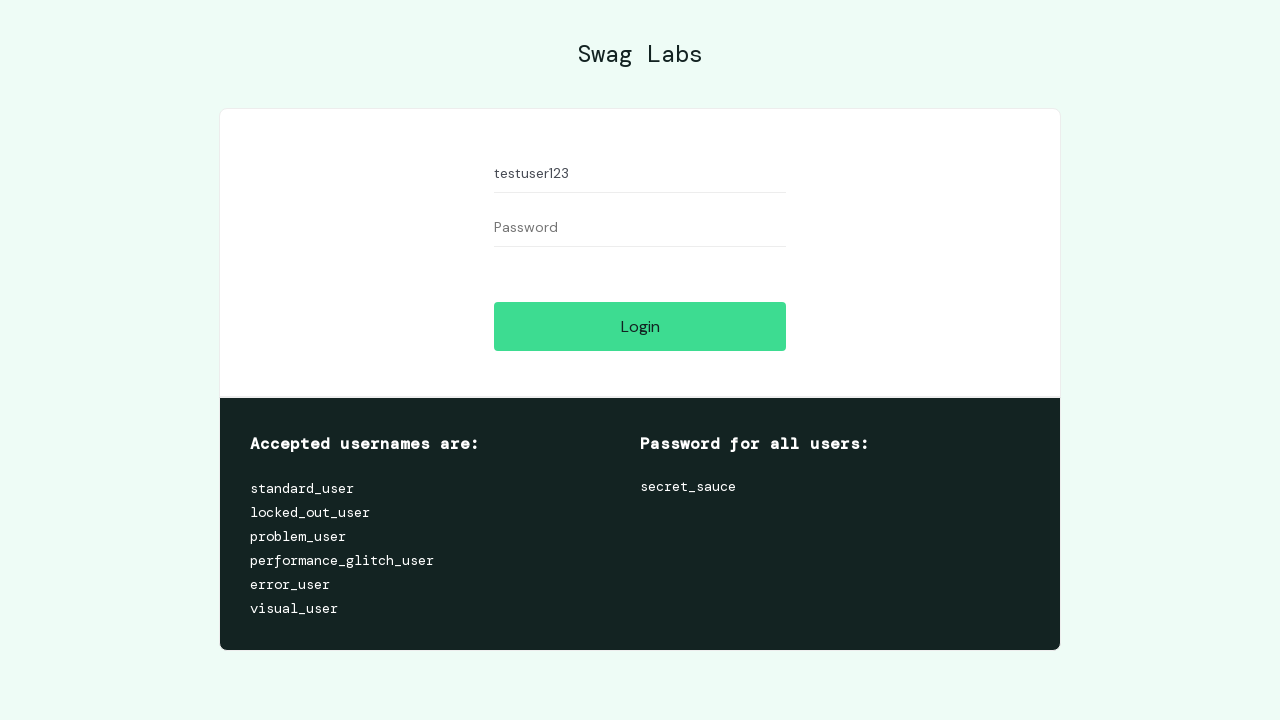

Entered password 'wrongpass456' on #password
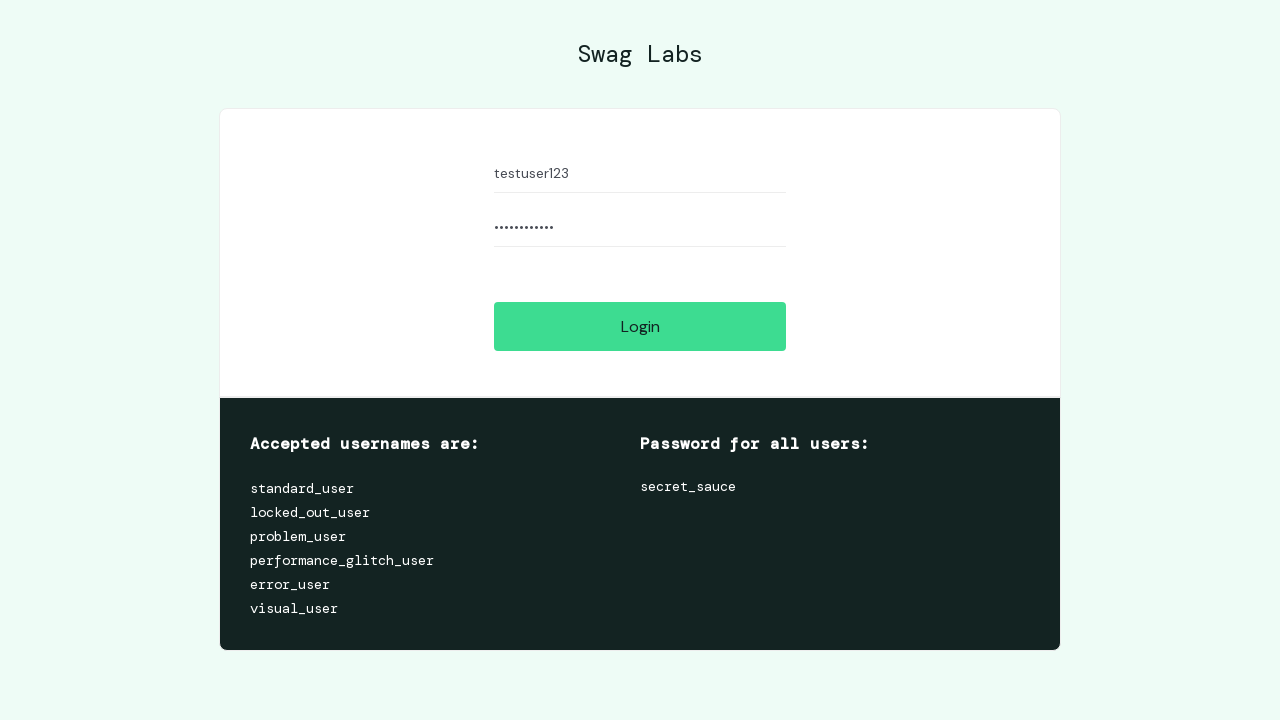

Clicked login button with invalid credentials at (640, 326) on #login-button
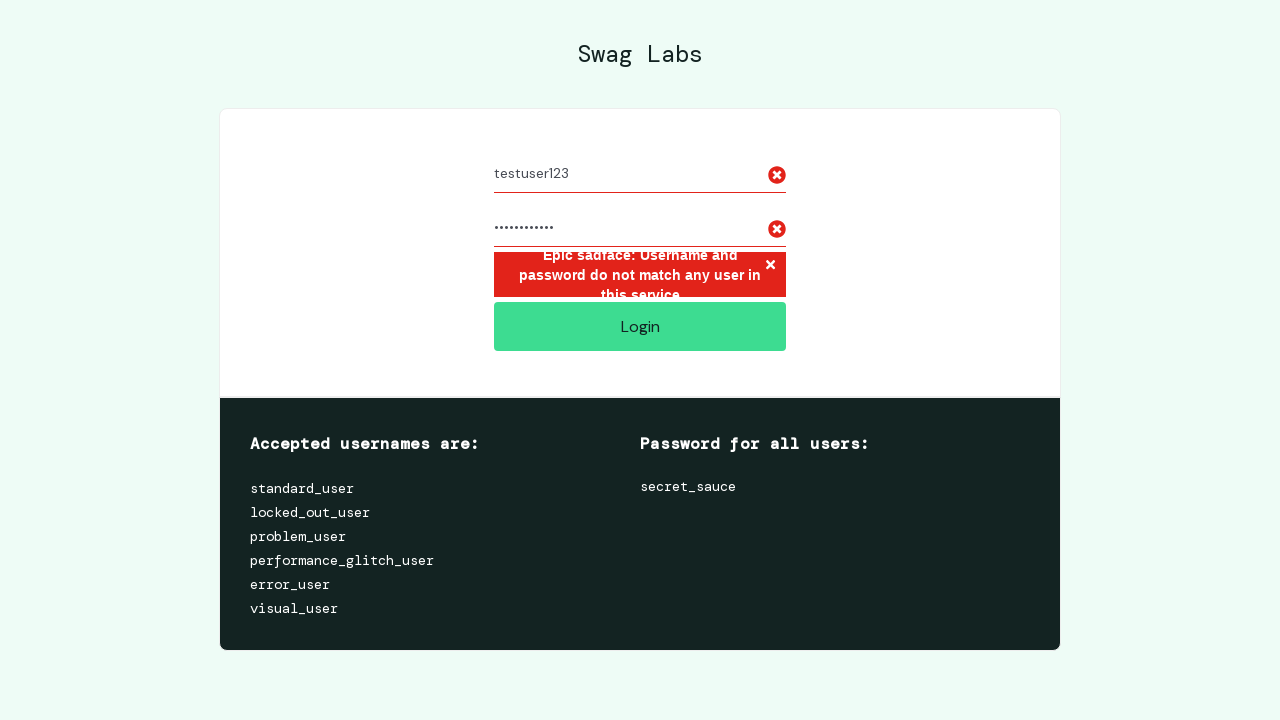

Error message appeared confirming invalid login attempt
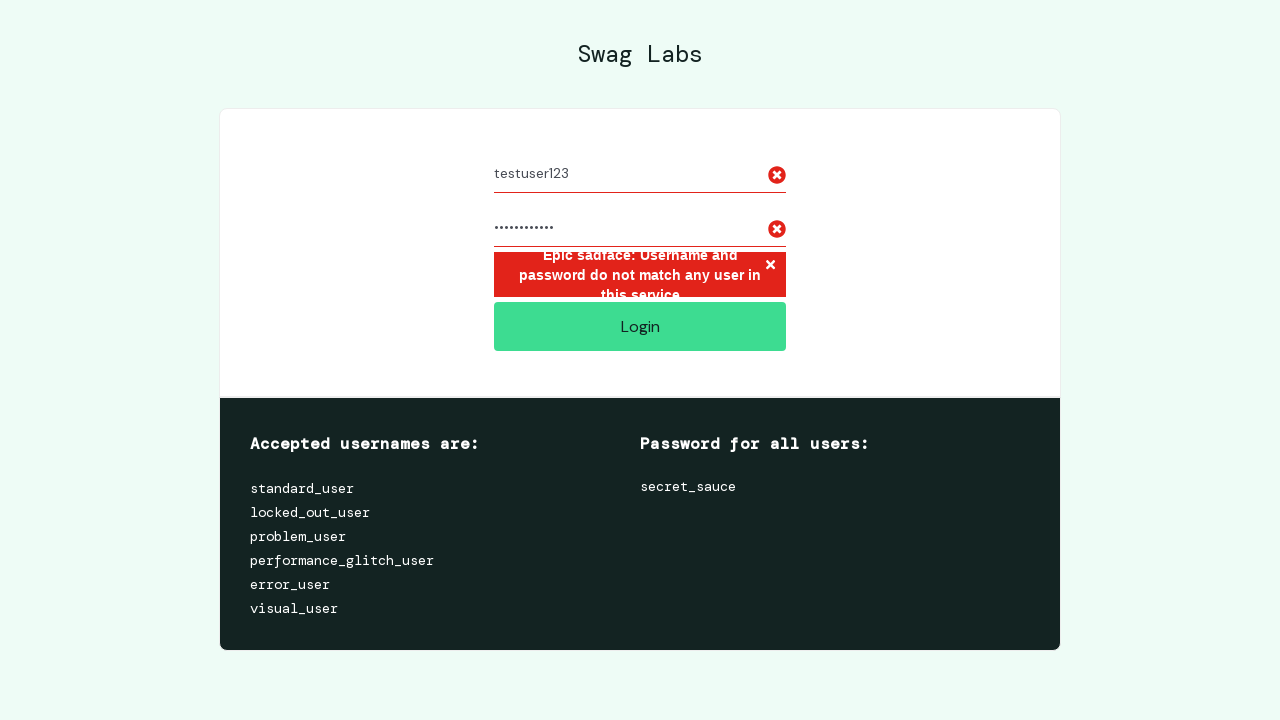

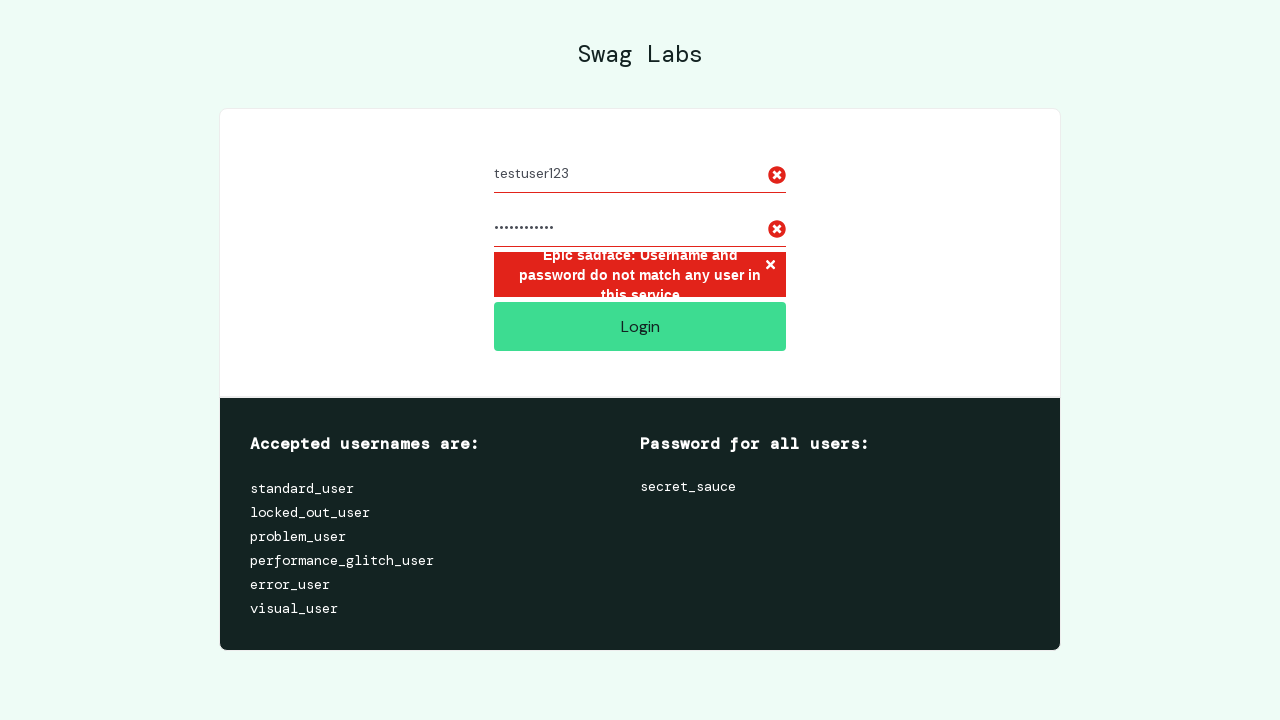